Tests window handling functionality by clicking a link to open a new window and verifying the new window's title

Starting URL: https://the-internet.herokuapp.com/windows

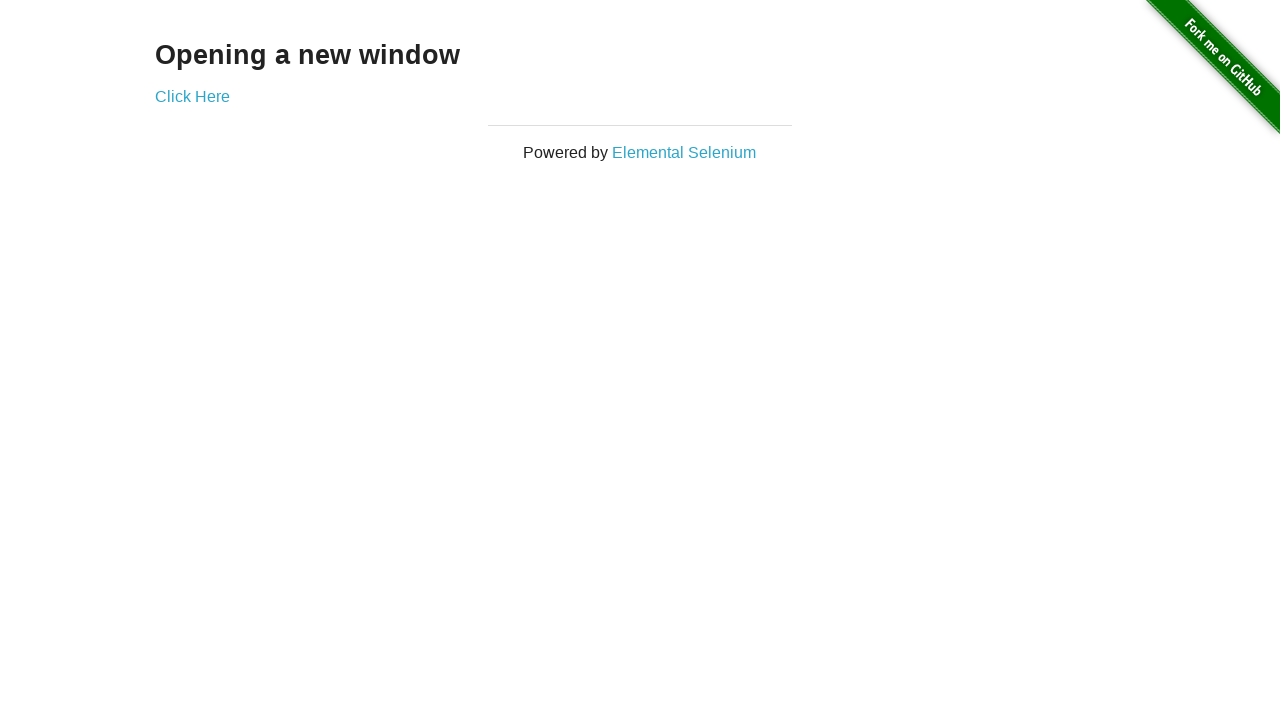

Located the h3 heading element
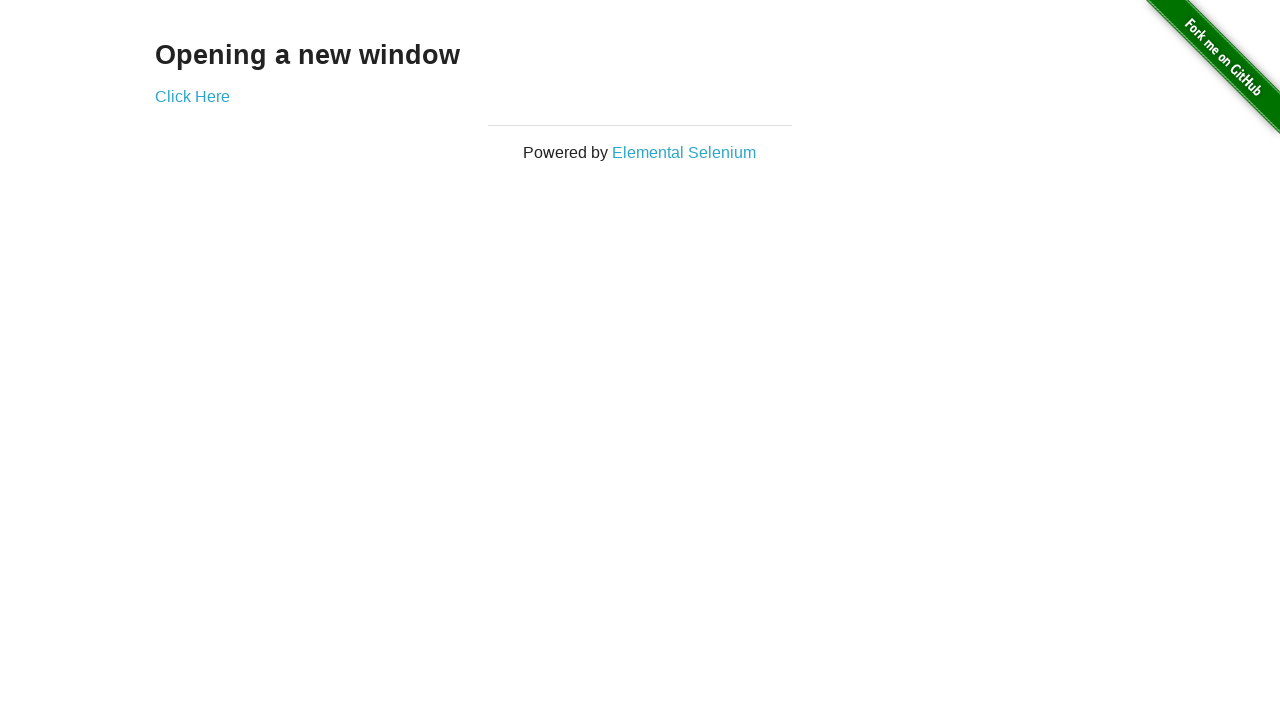

Verified 'Opening a new window' text is present
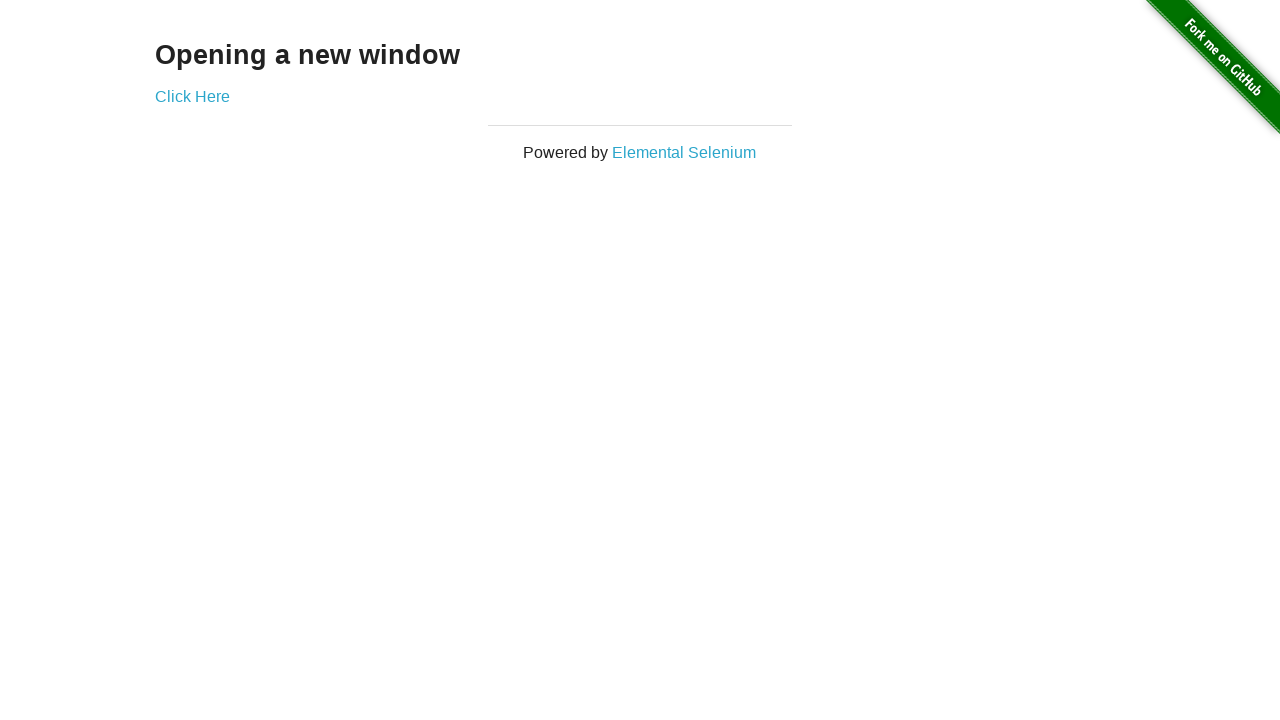

Verified page title is 'The Internet'
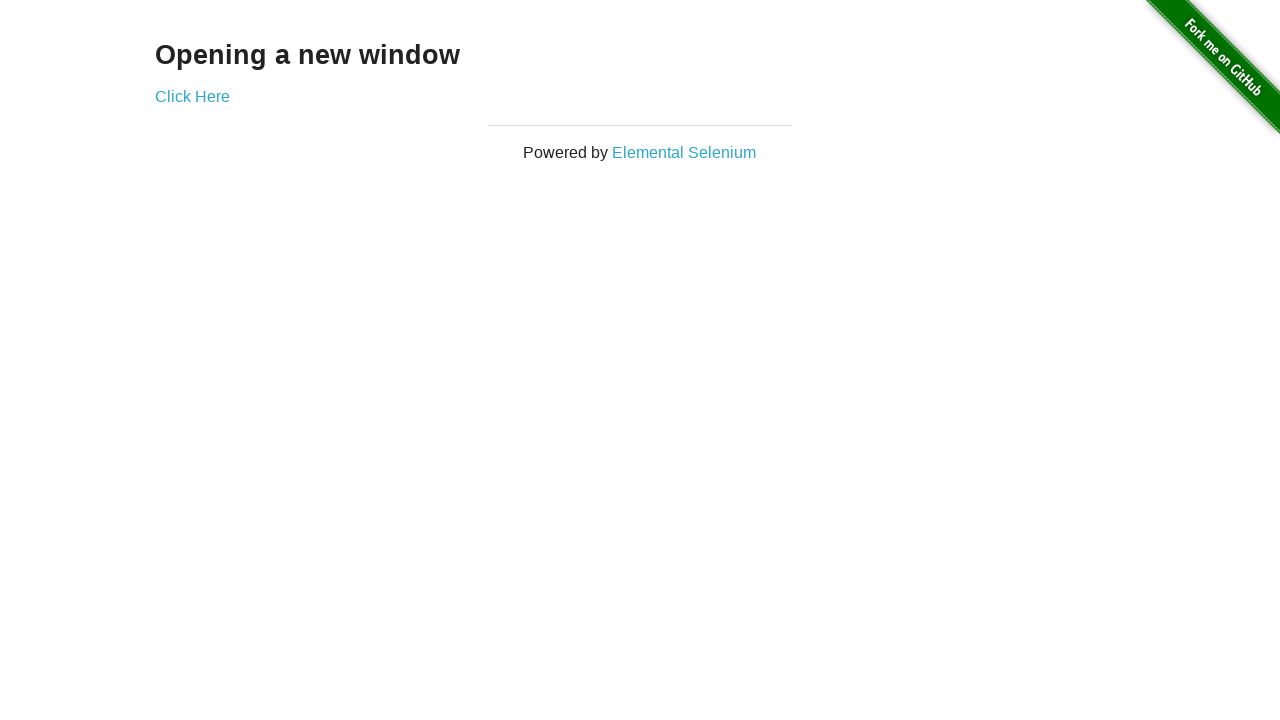

Clicked 'Click Here' link to open new window at (192, 96) on xpath=(//a[@target='_blank'])[1]
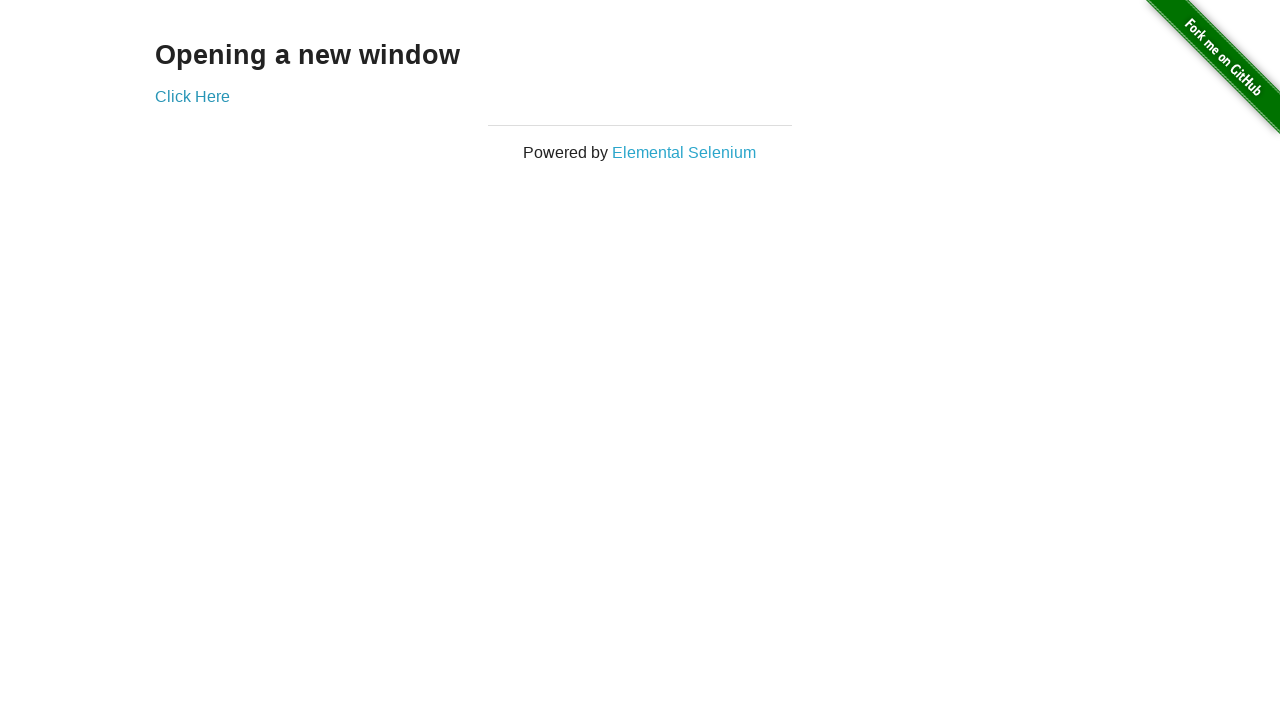

Switched to new window/tab
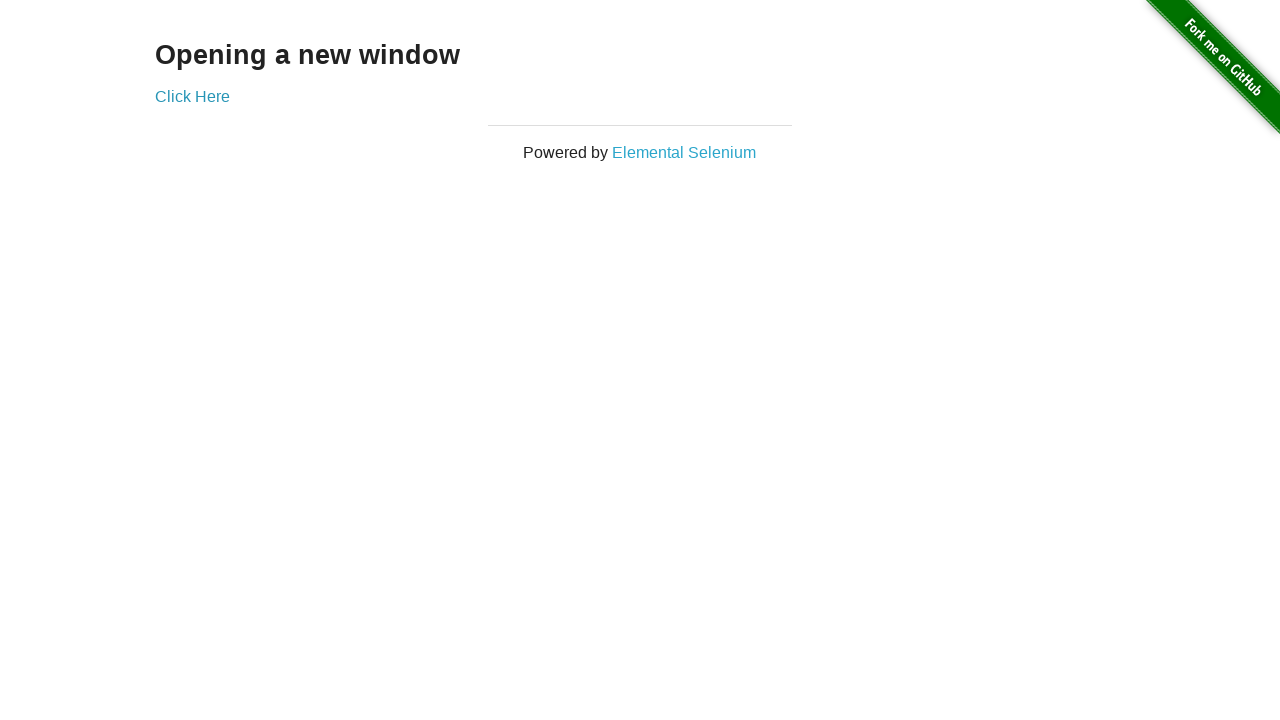

Verified new window title is 'New Window'
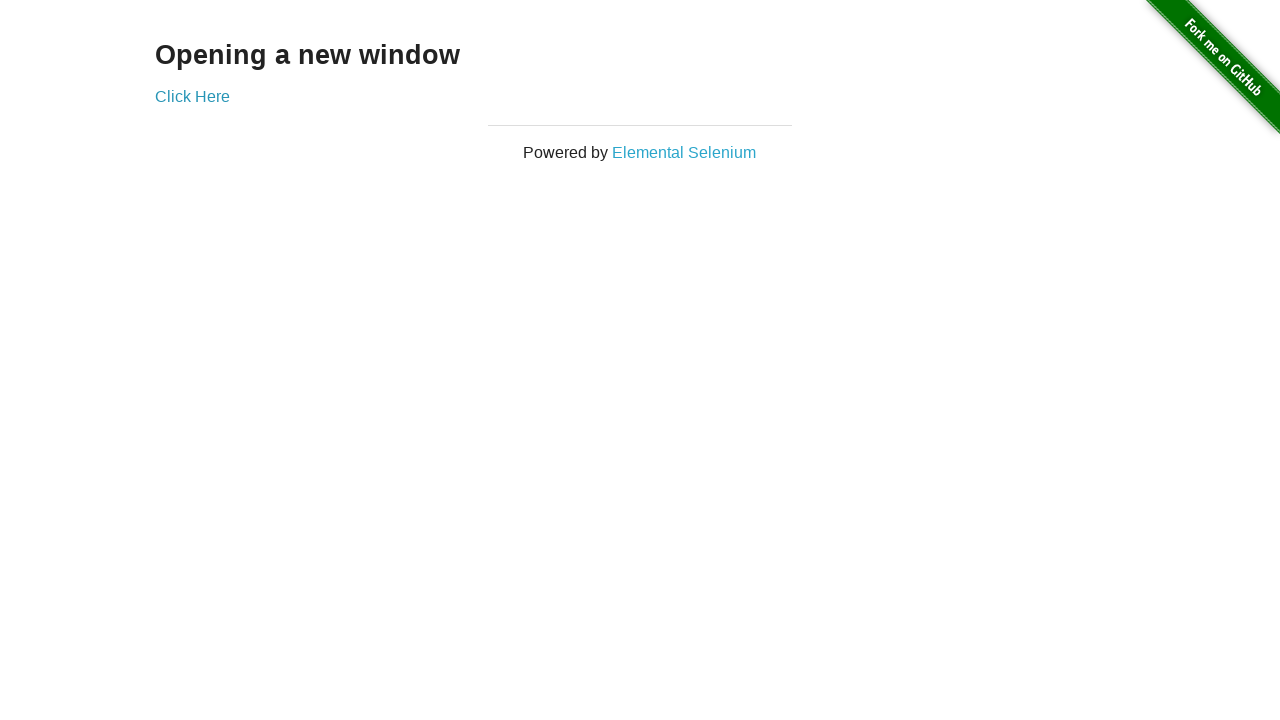

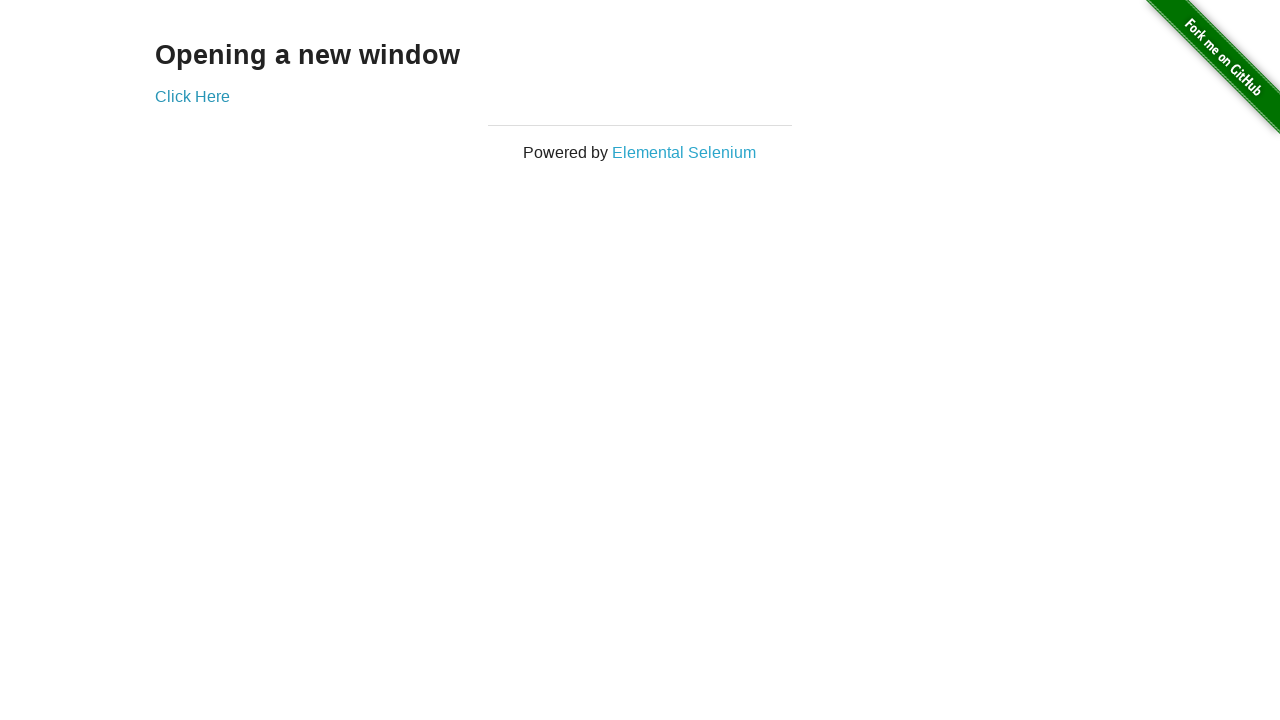